Tests drag and drop functionality by dragging an element and dropping it on a target droppable area

Starting URL: https://jqueryui.com/resources/demos/droppable/default.html

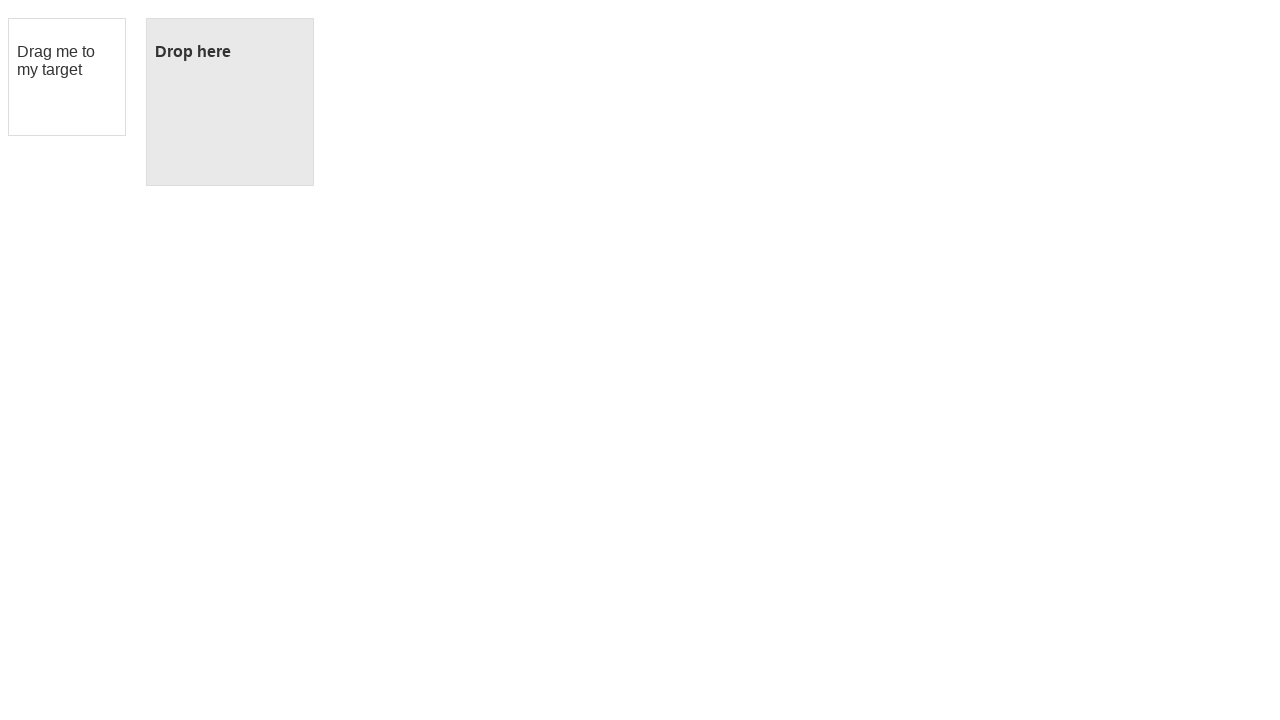

Located draggable element
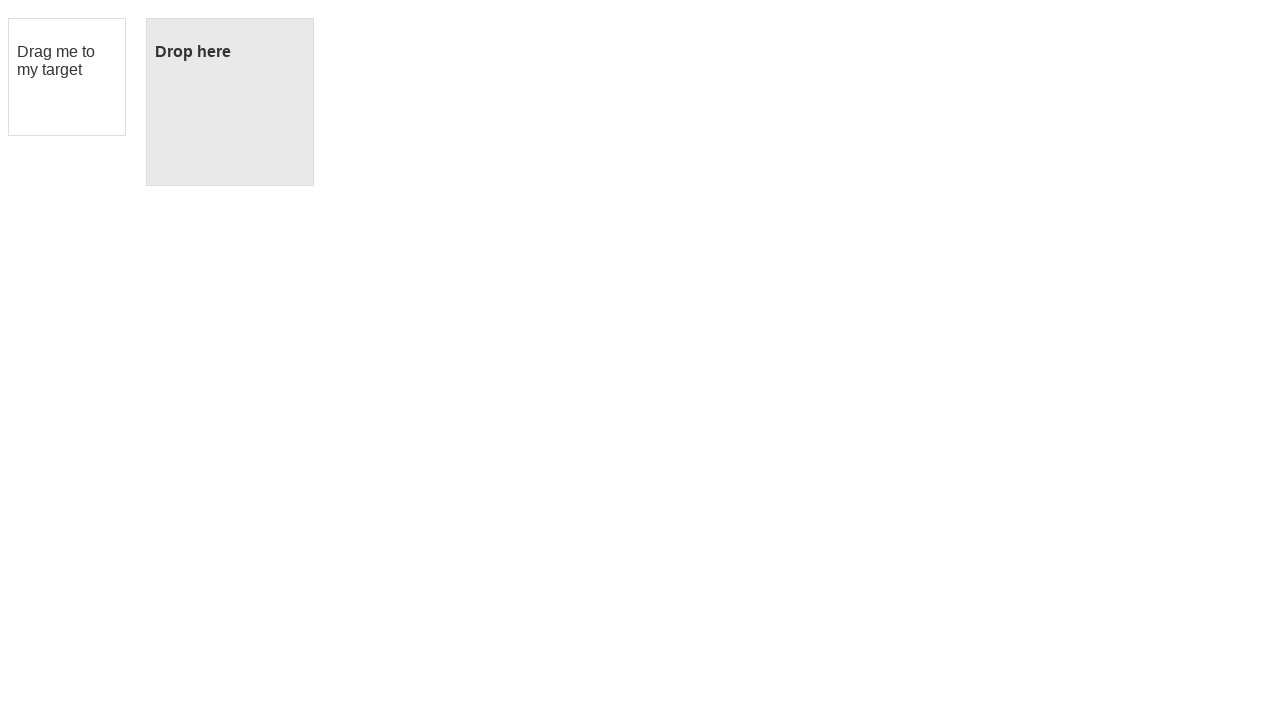

Located droppable element
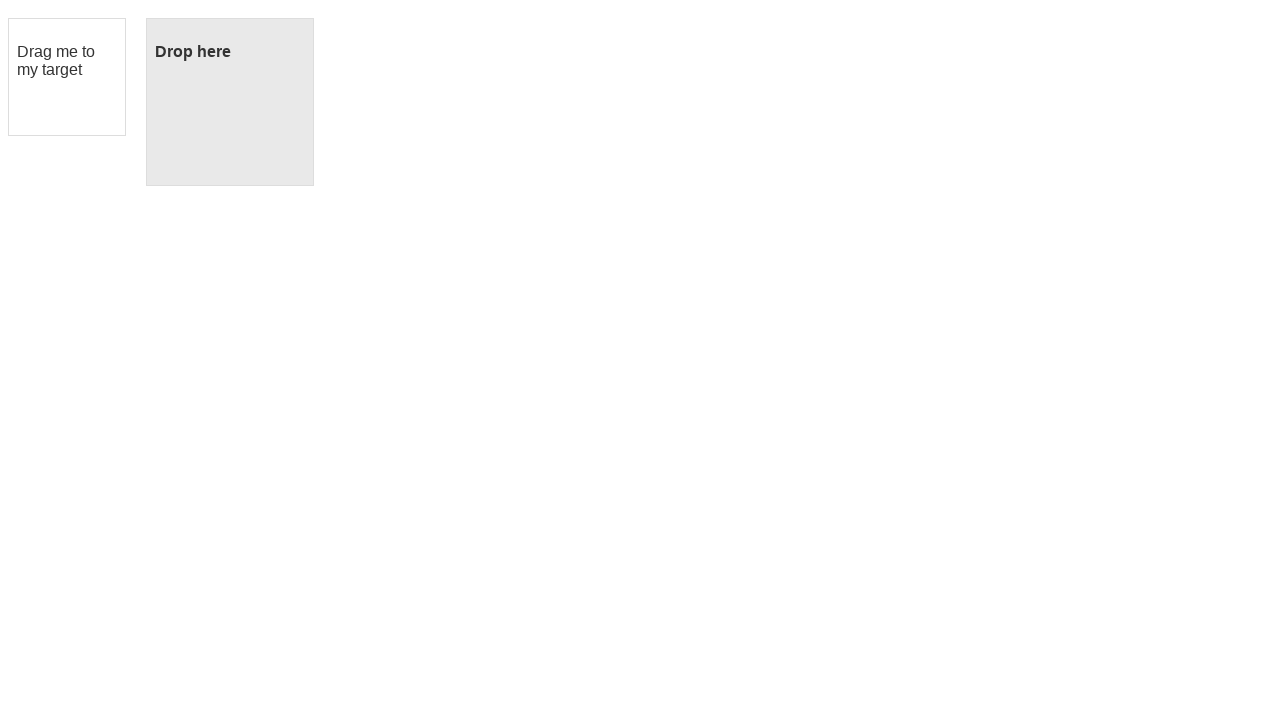

Retrieved draggable element bounding box
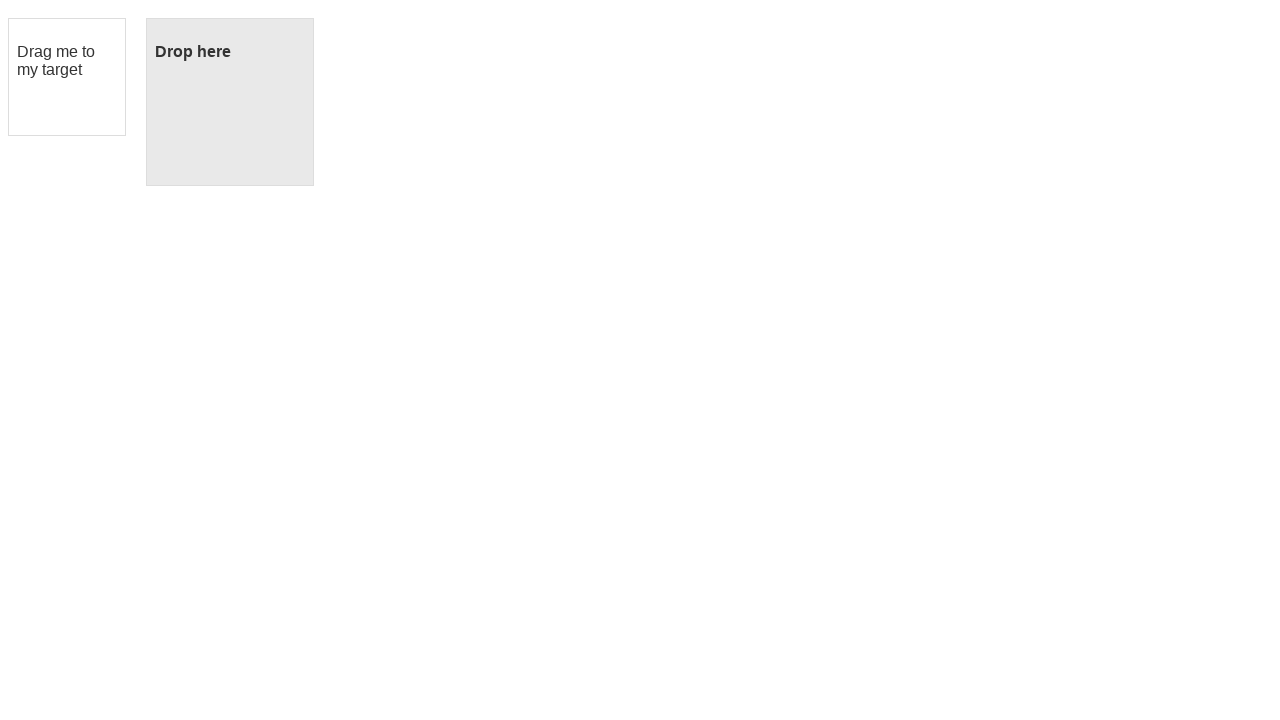

Retrieved droppable element bounding box
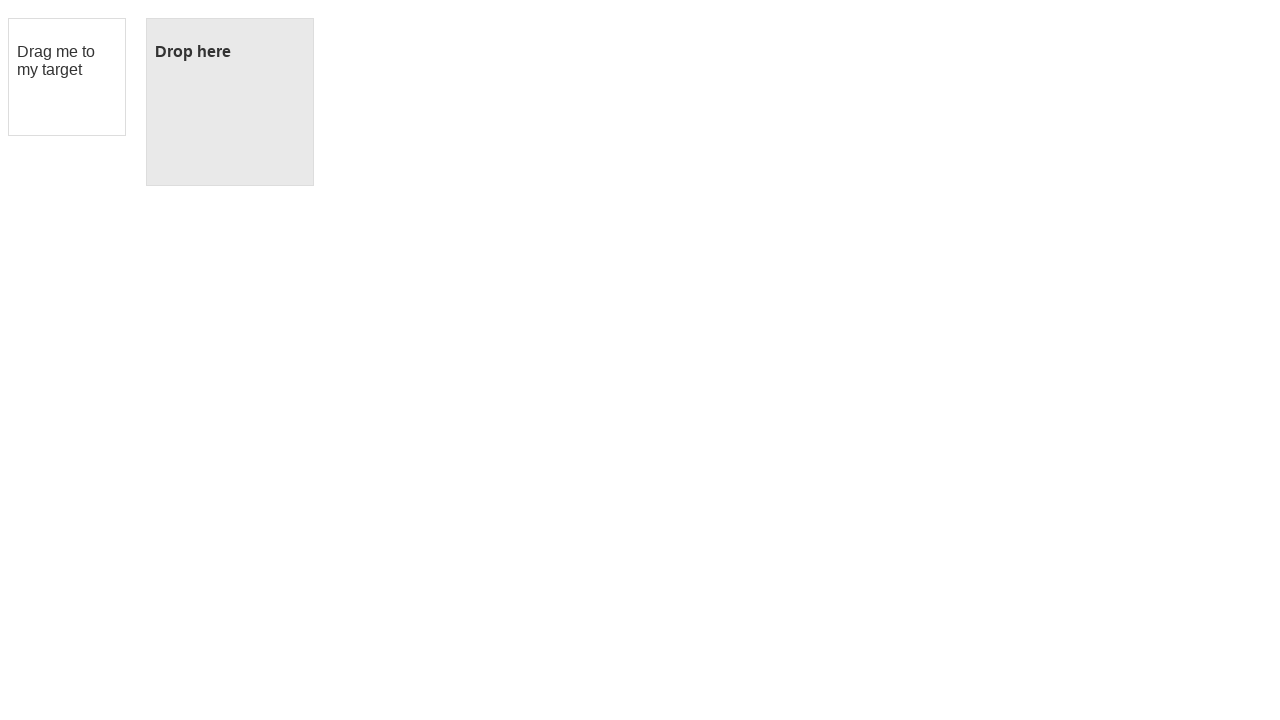

Moved mouse to draggable element center at (67, 77)
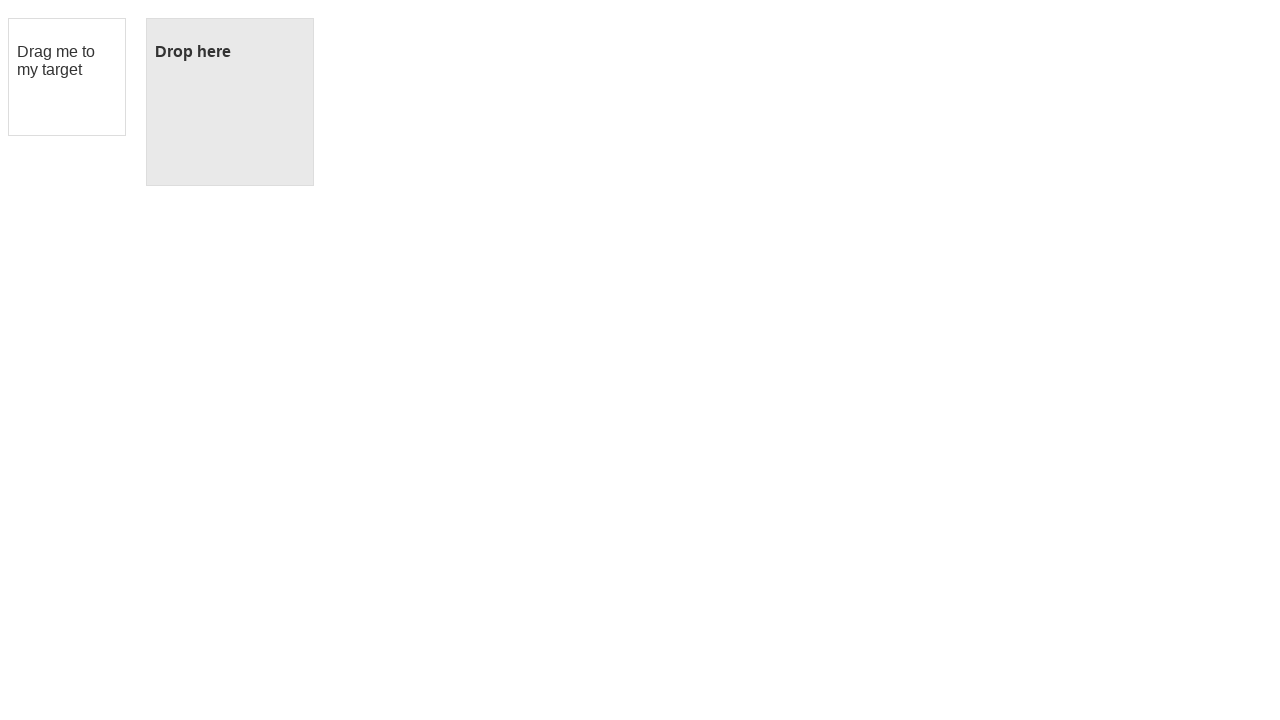

Pressed mouse button down on draggable element at (67, 77)
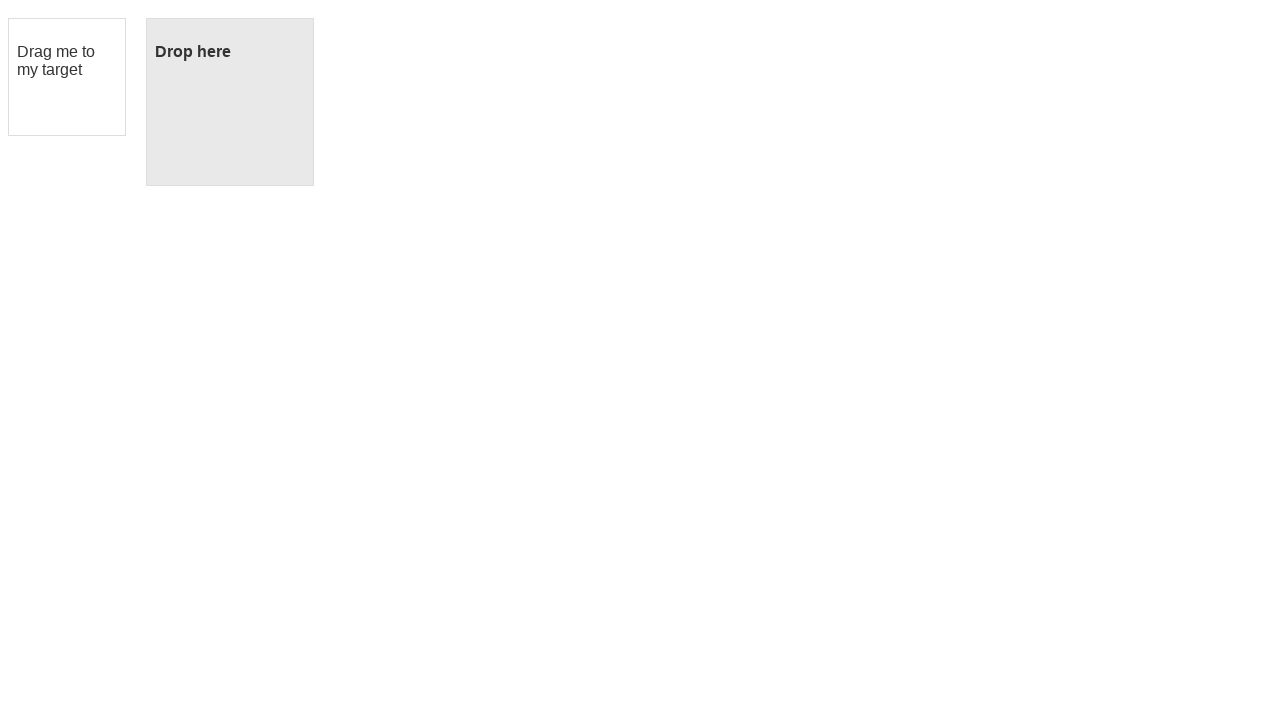

Moved mouse to droppable element center at (230, 102)
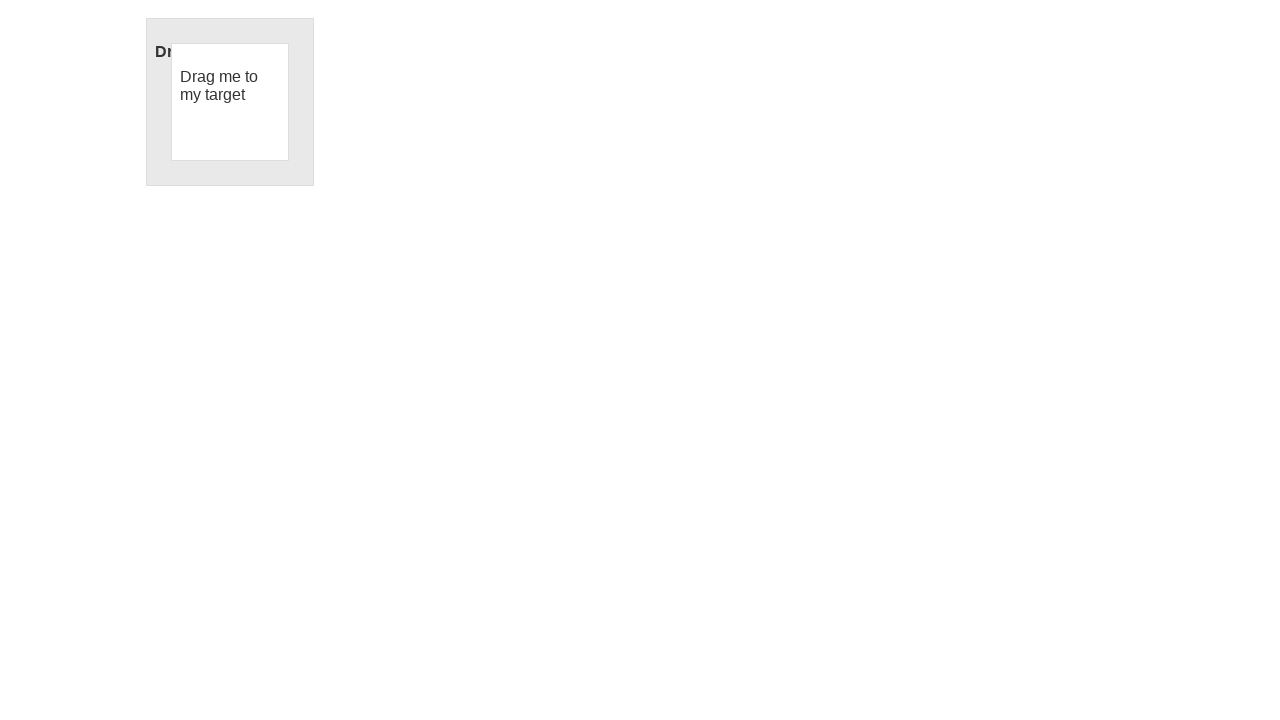

Released mouse button to drop element on target at (230, 102)
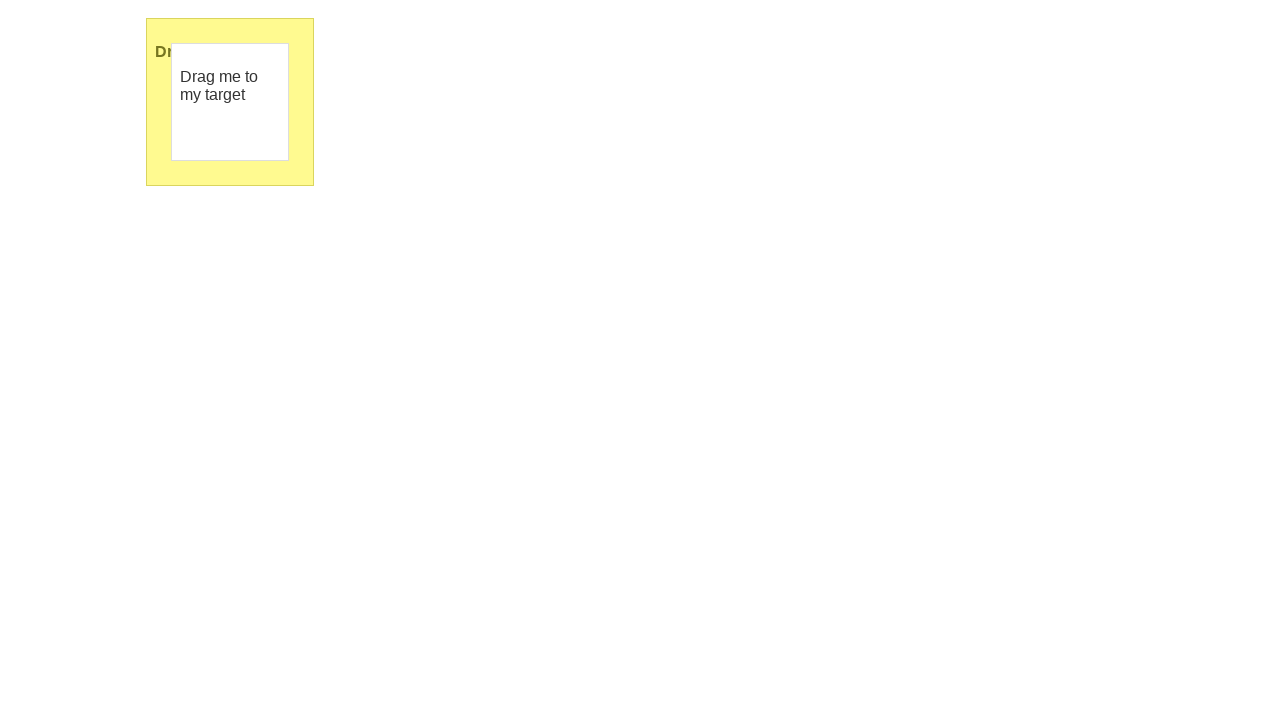

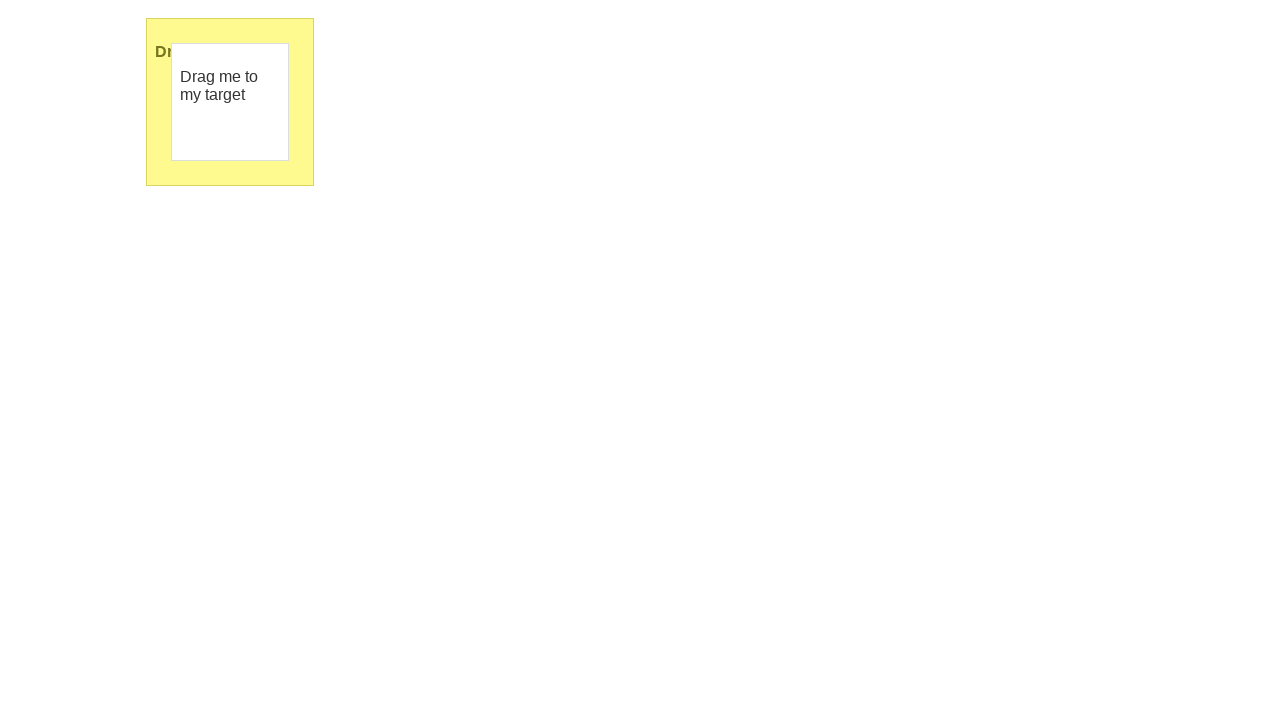